Tests the Book with miles and Flexible dates checkboxes on United Airlines booking form, clicking each checkbox to toggle them on and off.

Starting URL: https://www.united.com/en/us

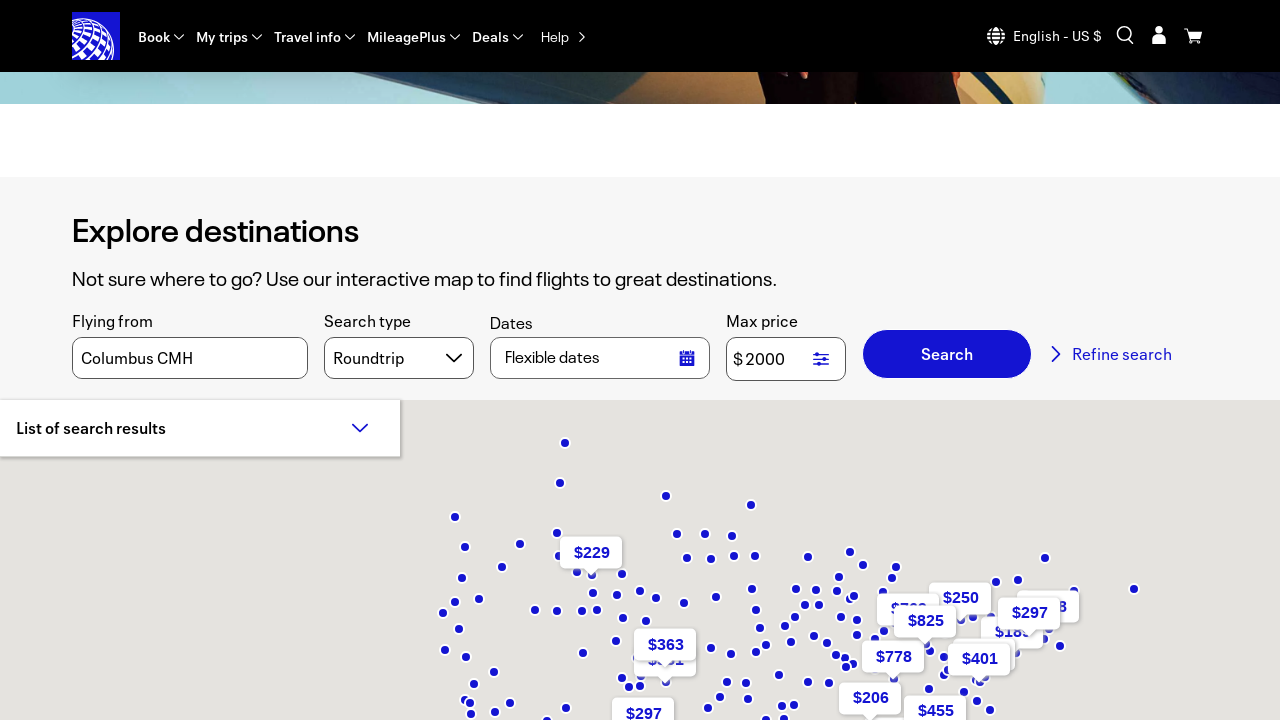

Booking form loaded with 'Book with miles' option visible
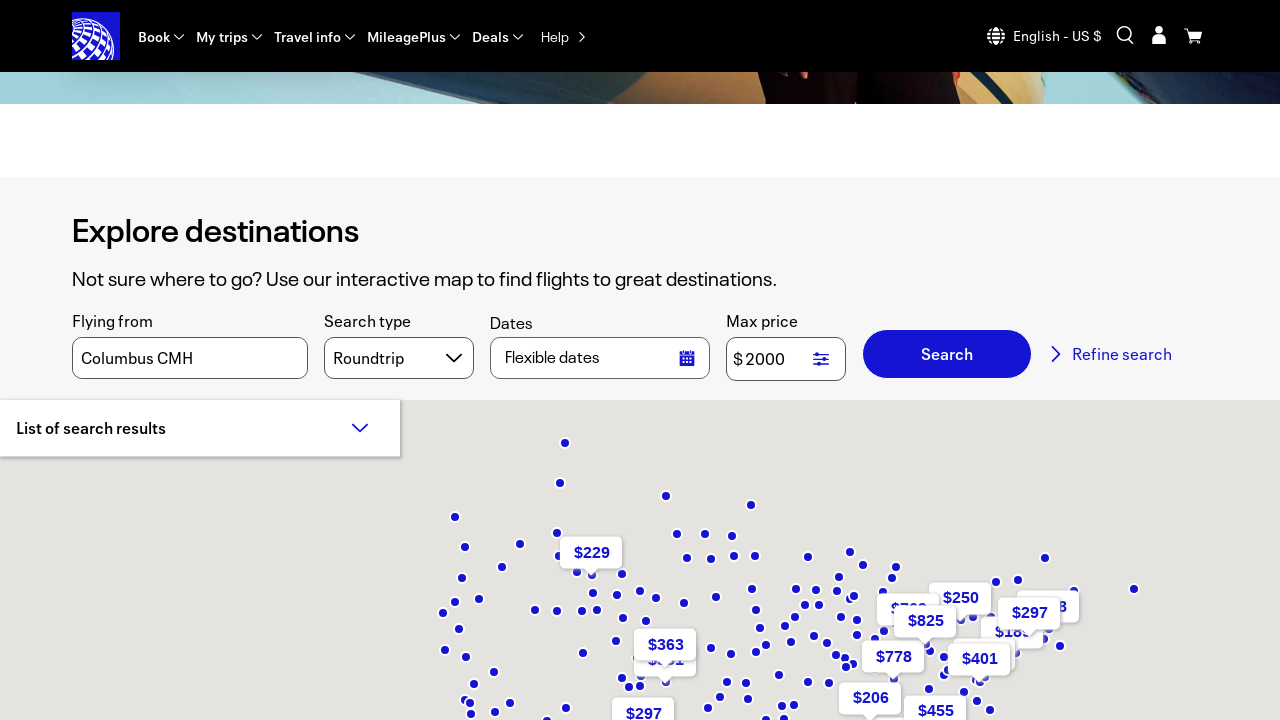

Clicked 'Book with miles' checkbox to enable it at (411, 251) on label:has-text('Book with miles')
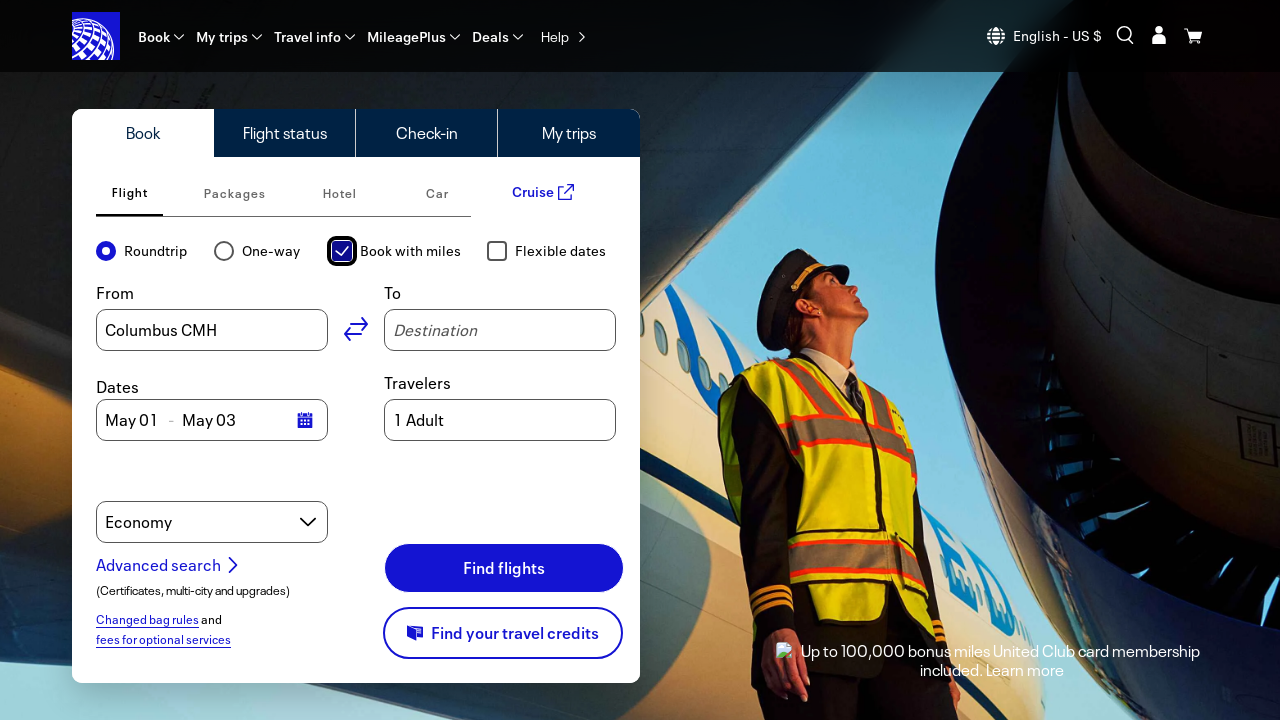

Clicked 'Flexible dates' checkbox to enable it at (561, 251) on label:has-text('Flexible dates')
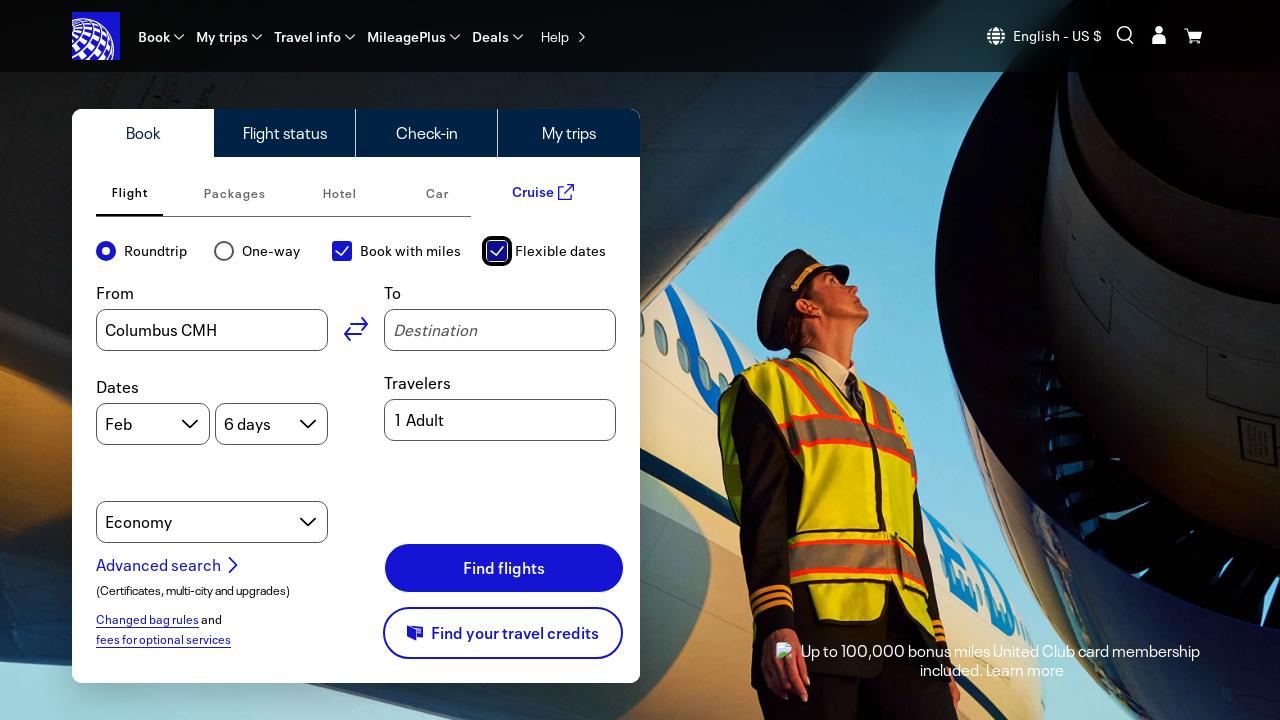

Clicked 'Book with miles' checkbox to disable it at (411, 251) on label:has-text('Book with miles')
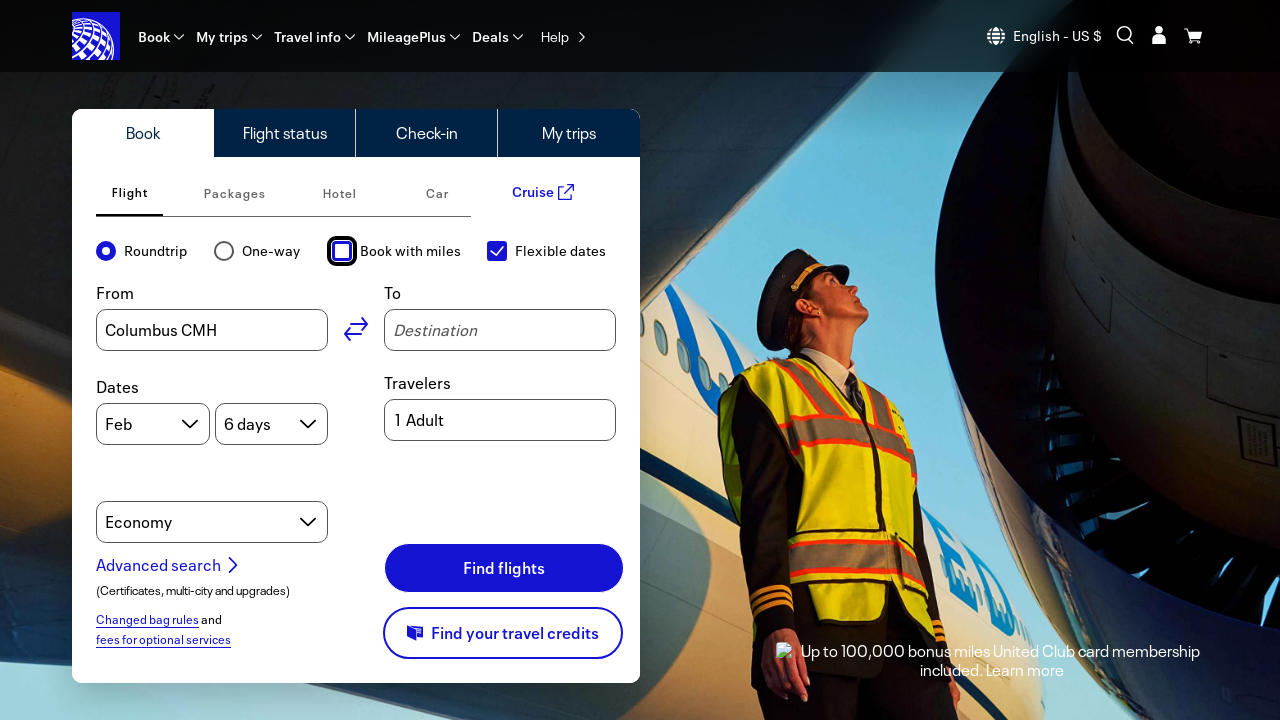

Clicked 'Flexible dates' checkbox to disable it at (561, 251) on label:has-text('Flexible dates')
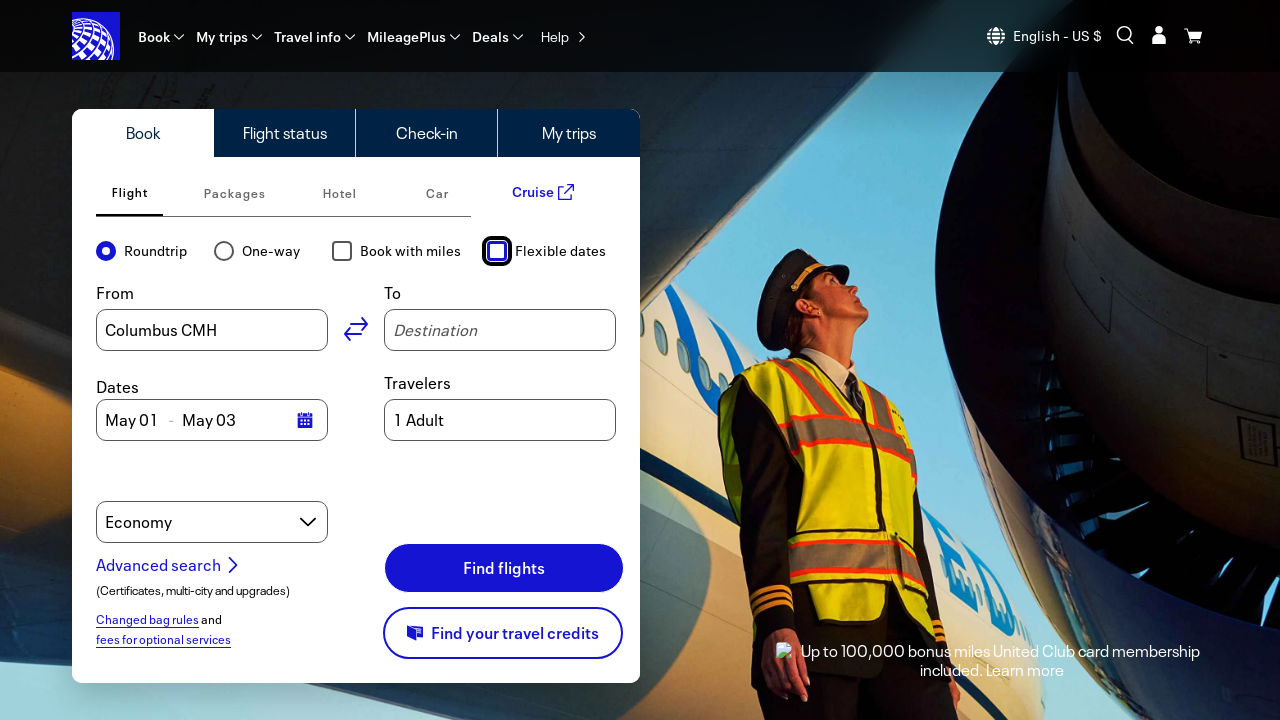

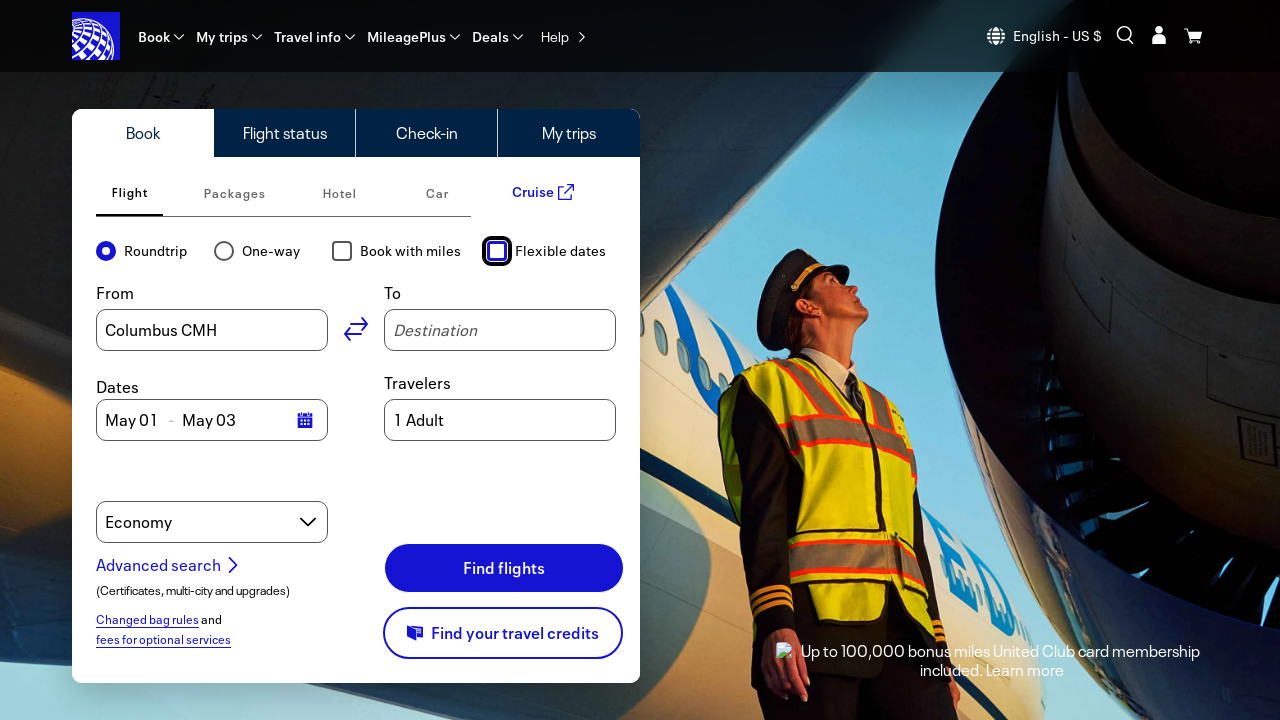